Navigates to HiNet domain registration website and verifies that the page title is "HiNet 域名註冊"

Starting URL: https://domain.hinet.net

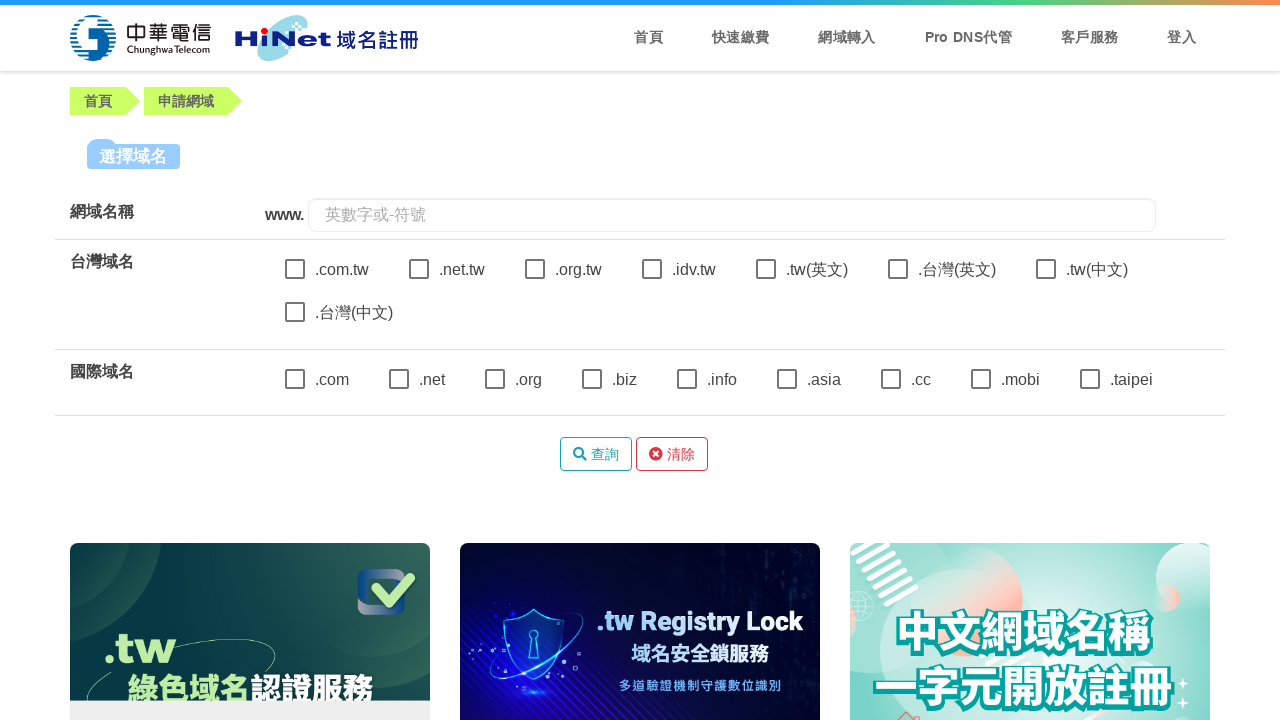

Waited for title element to be visible
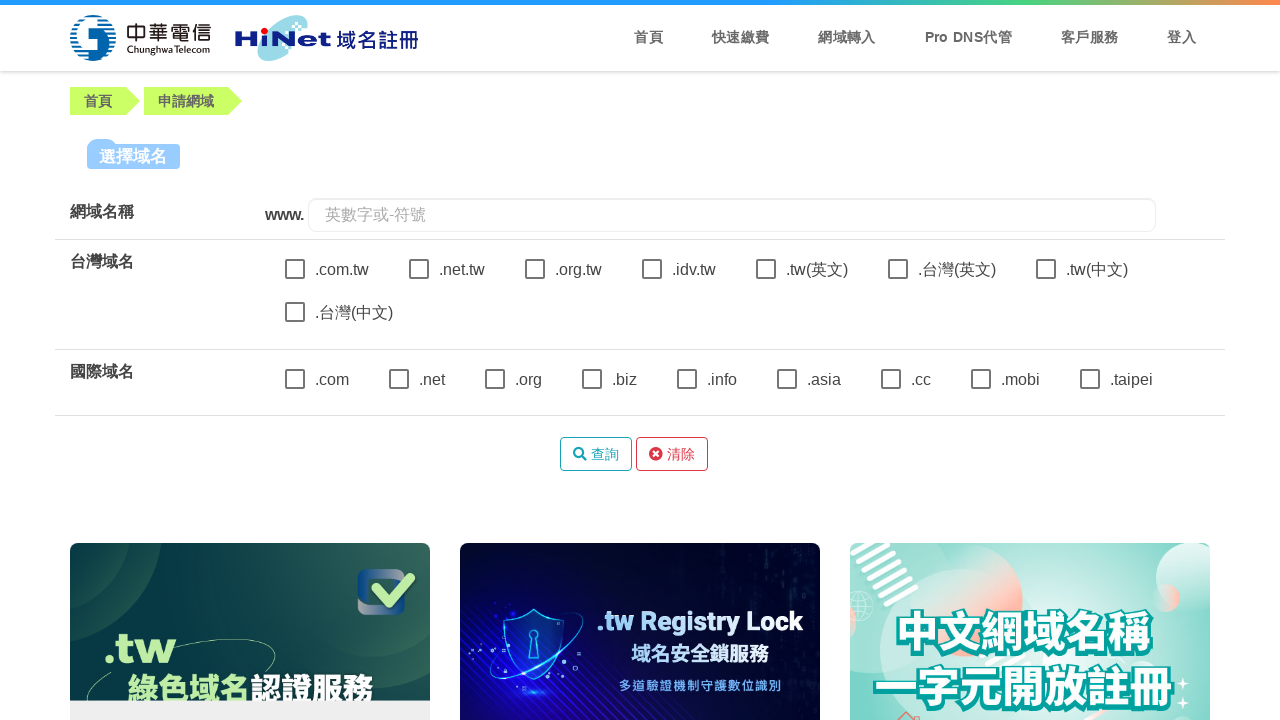

Verified page title is 'HiNet 域名註冊'
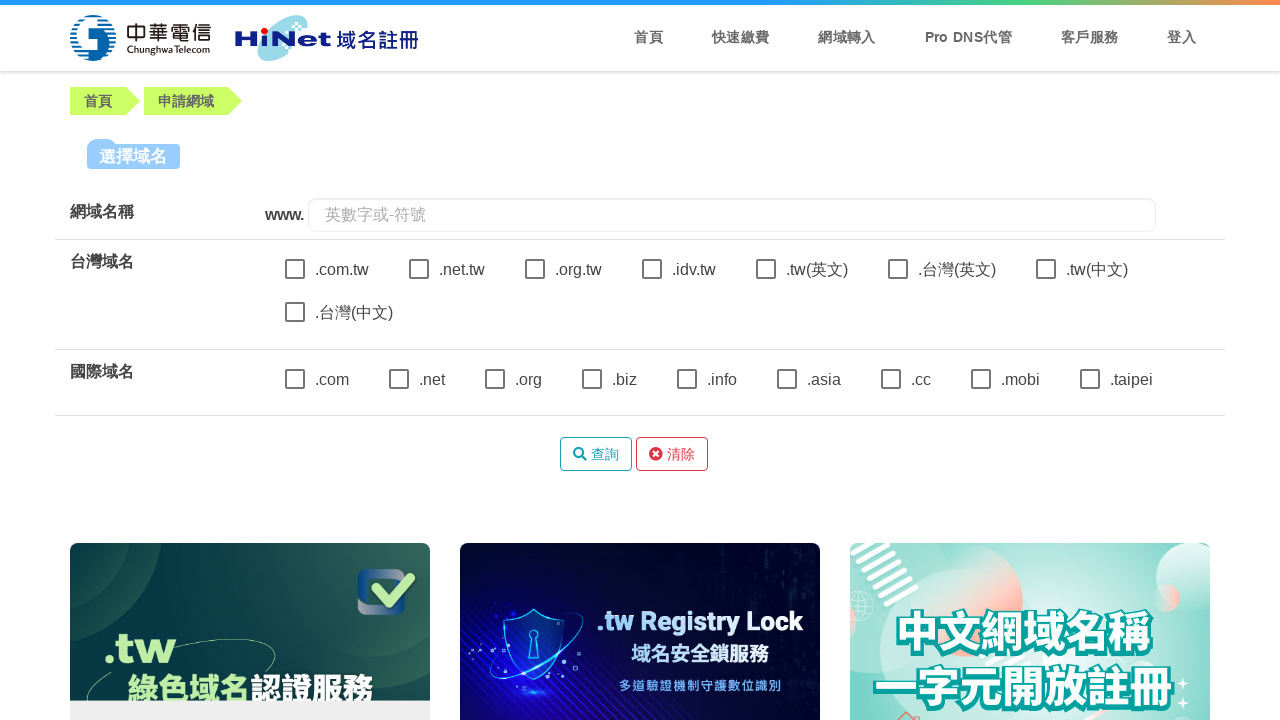

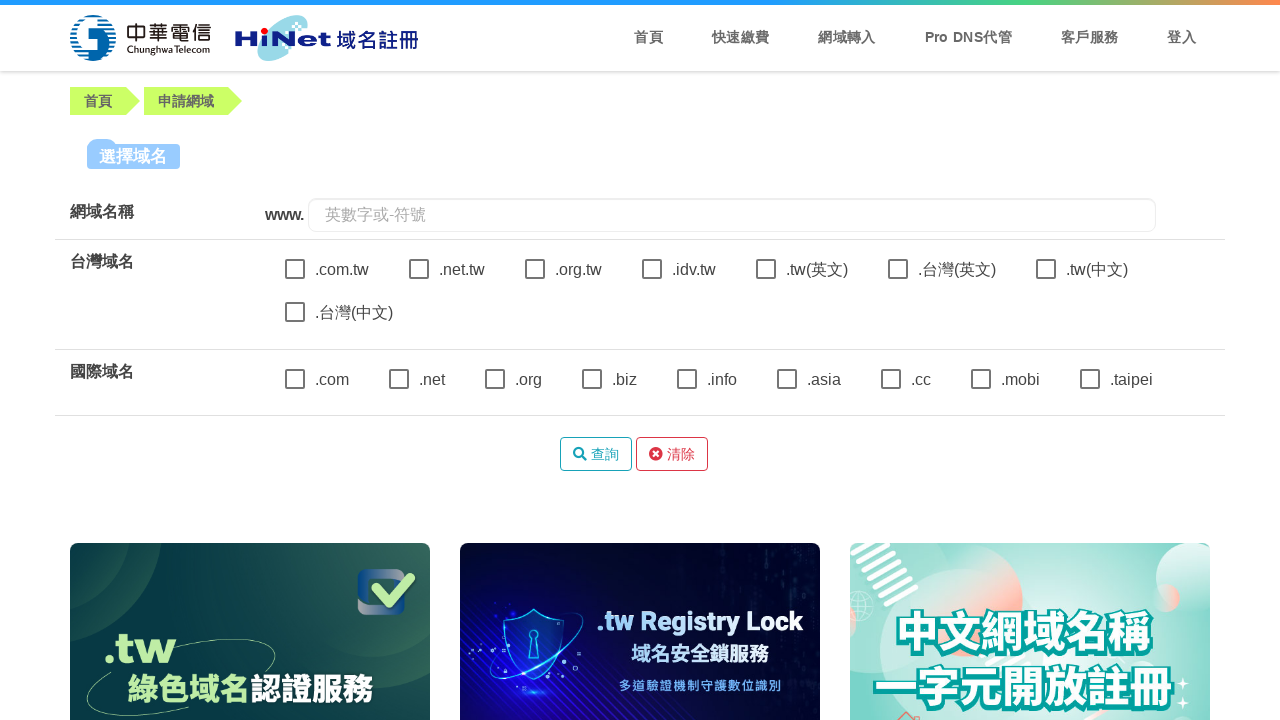